Tests hyperlink validation by clicking on a valid link and verifying it navigates to the correct page using multiple validation methods

Starting URL: https://demoqa.com/broken

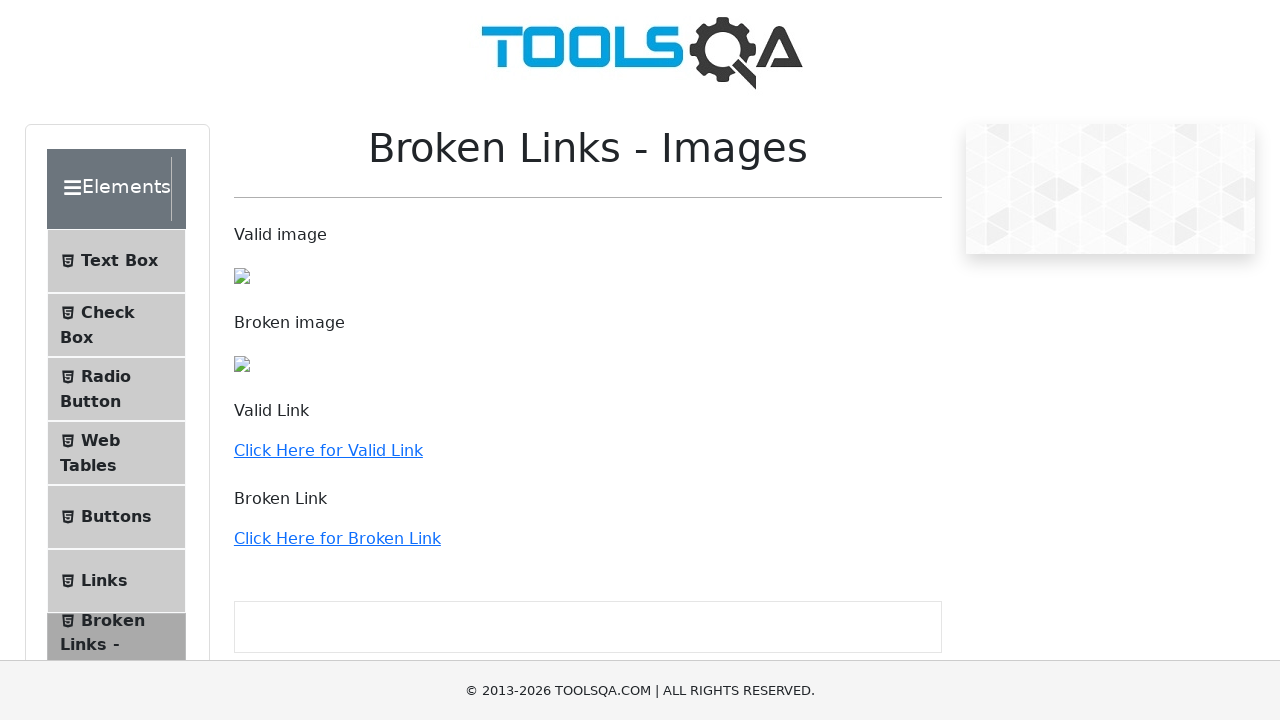

Located the 'Valid Link' element on the page
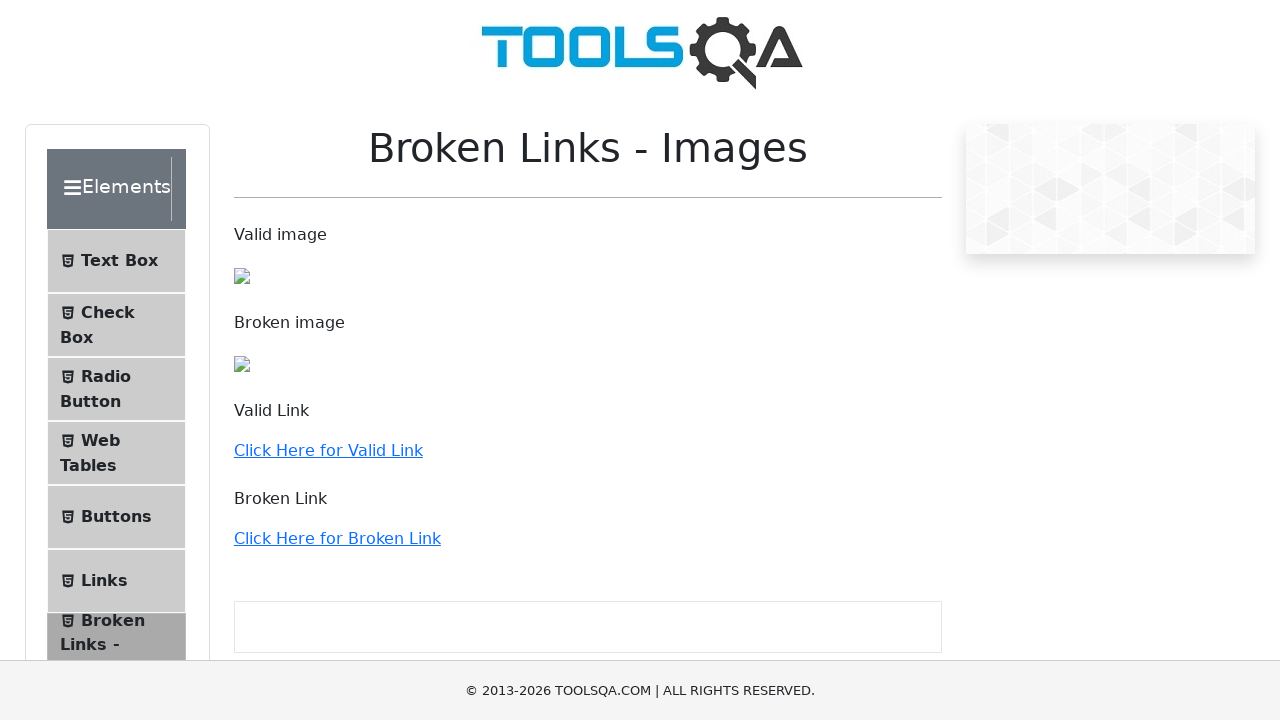

Scrolled 'Valid Link' element into view
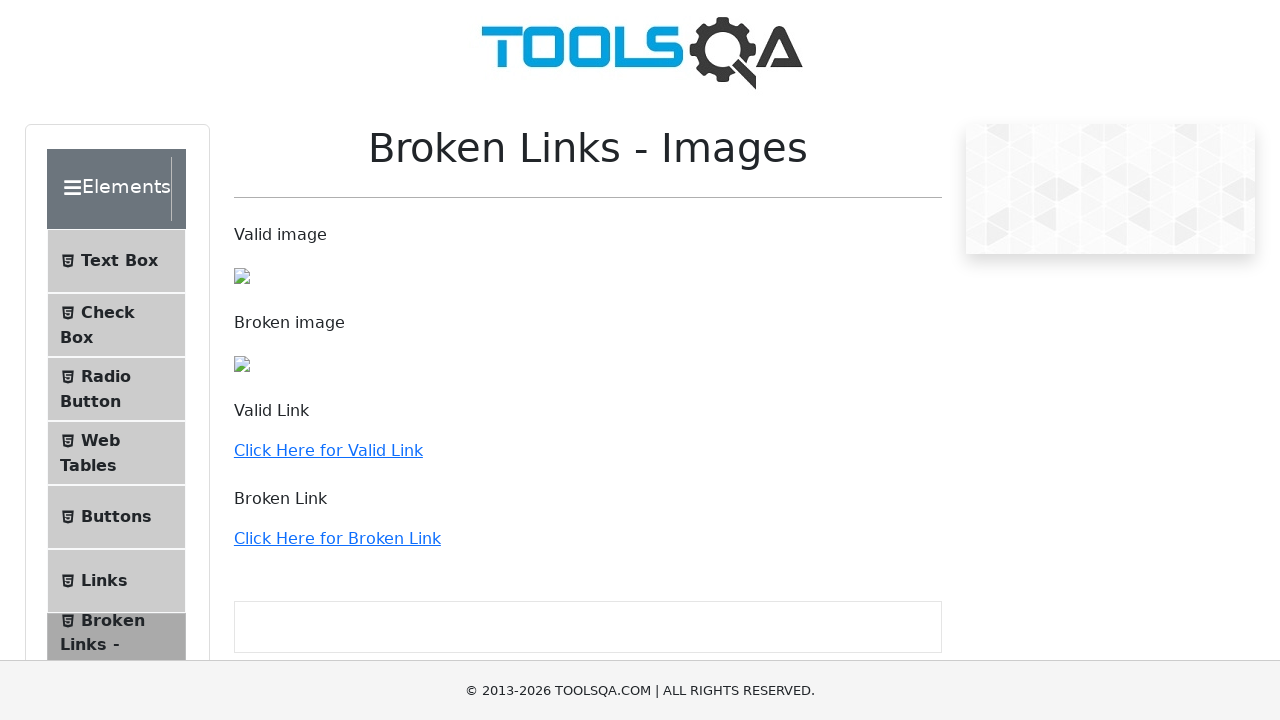

Clicked on the 'Valid Link' hyperlink at (328, 450) on xpath=//a[contains(text(),'Valid Link')]
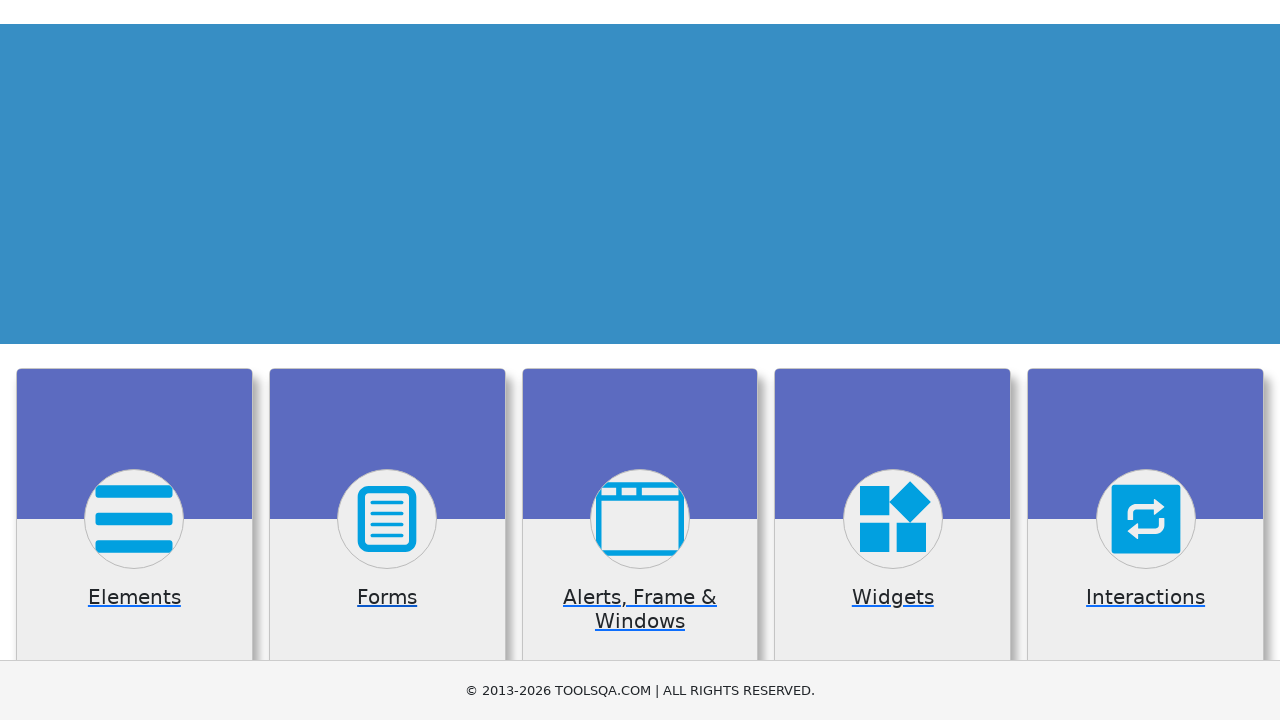

Navigation completed to https://demoqa.com/
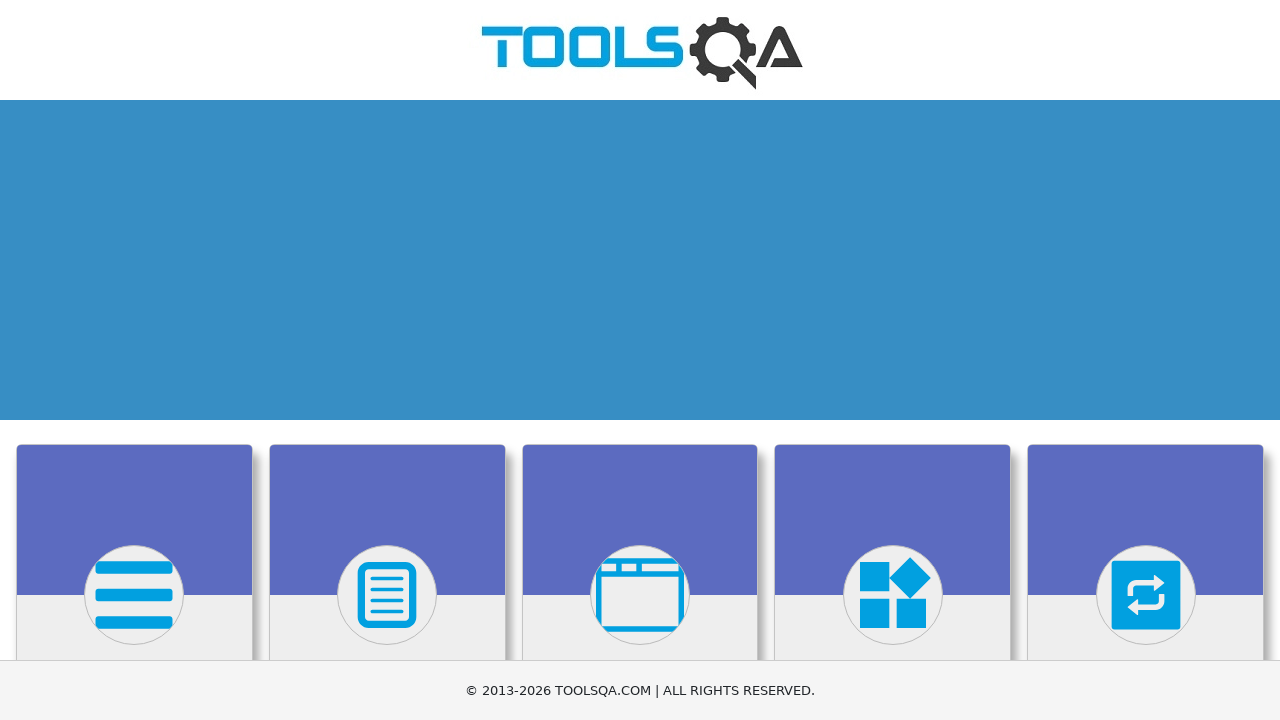

Verified 'Elements' heading is visible on the new page
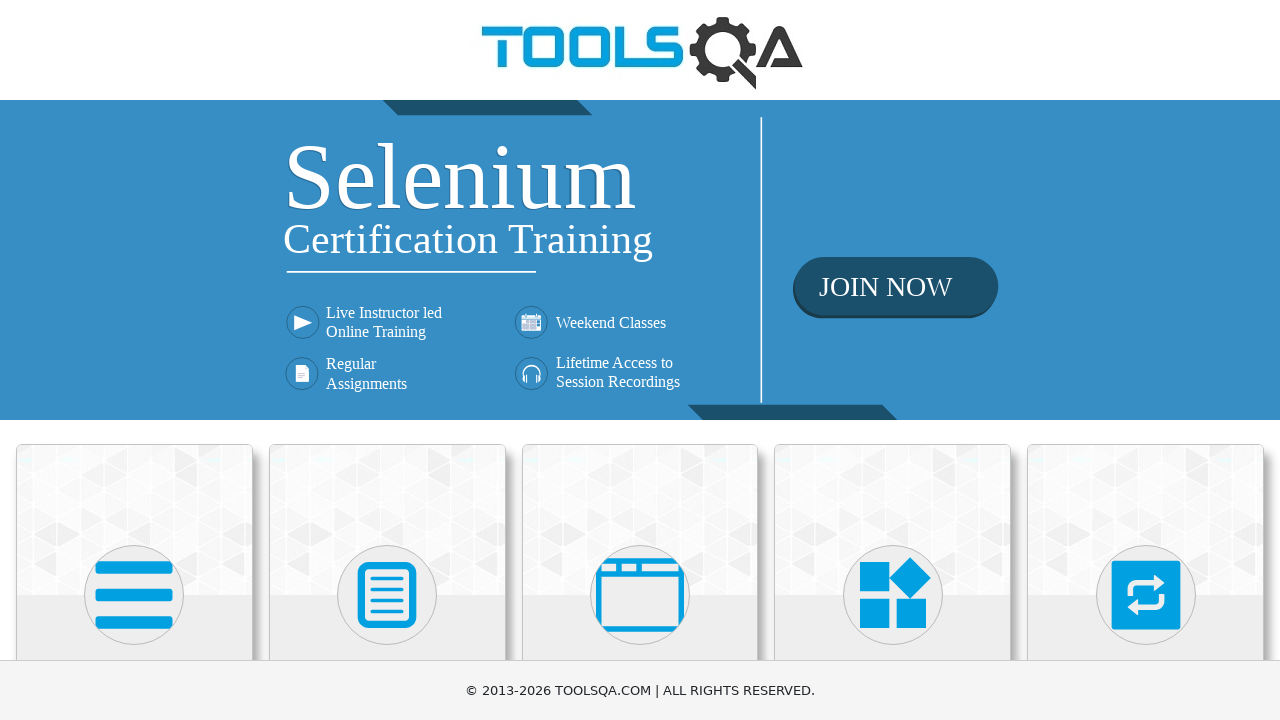

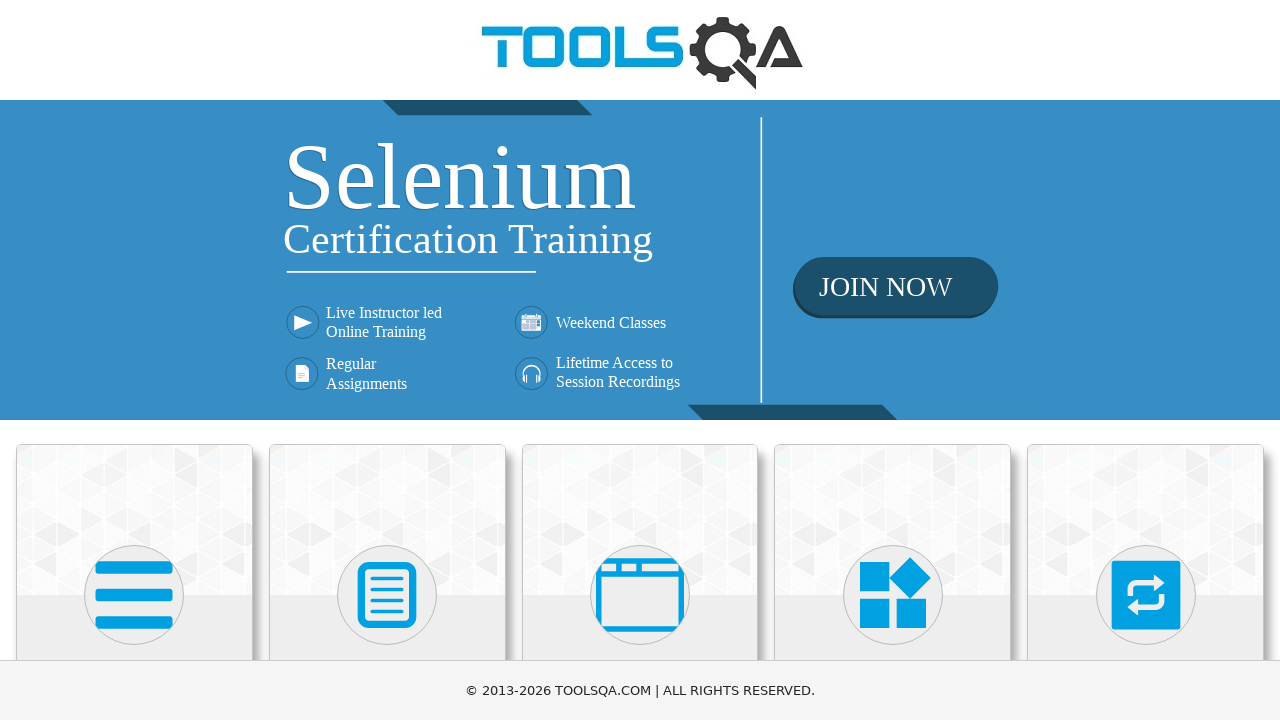